Navigates to Gmail login page, highlights and interacts with the email input field and next button

Starting URL: https://www.gmail.com

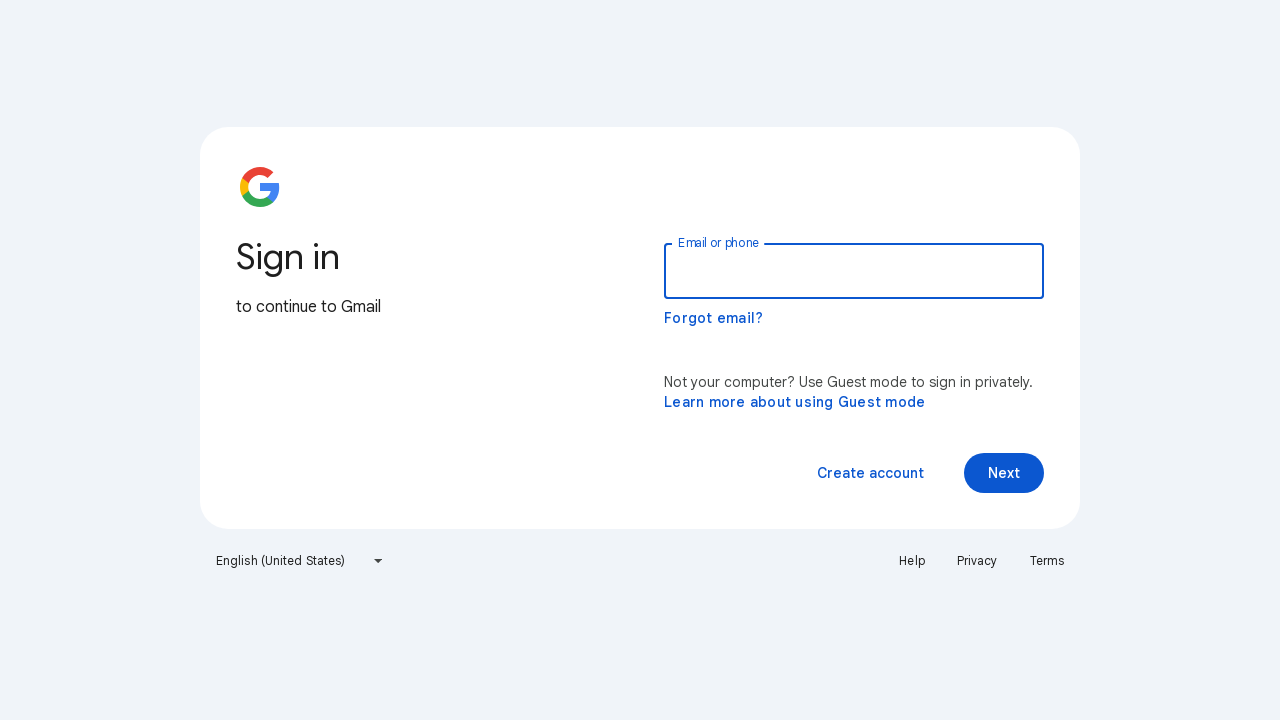

Located and filled email input field with 'interview testing qa' on //*[@id="identifierId"]
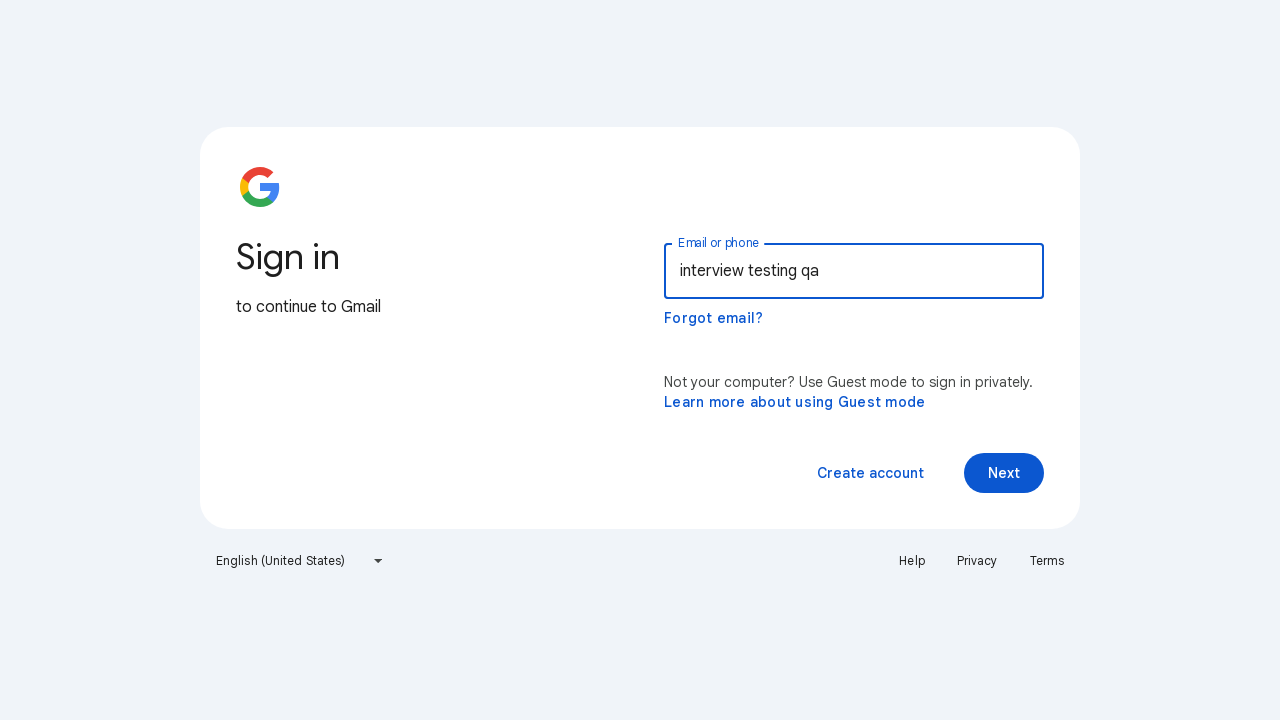

Clicked Next button to proceed with Gmail login at (1004, 473) on //*[@id="identifierNext"]/div/button
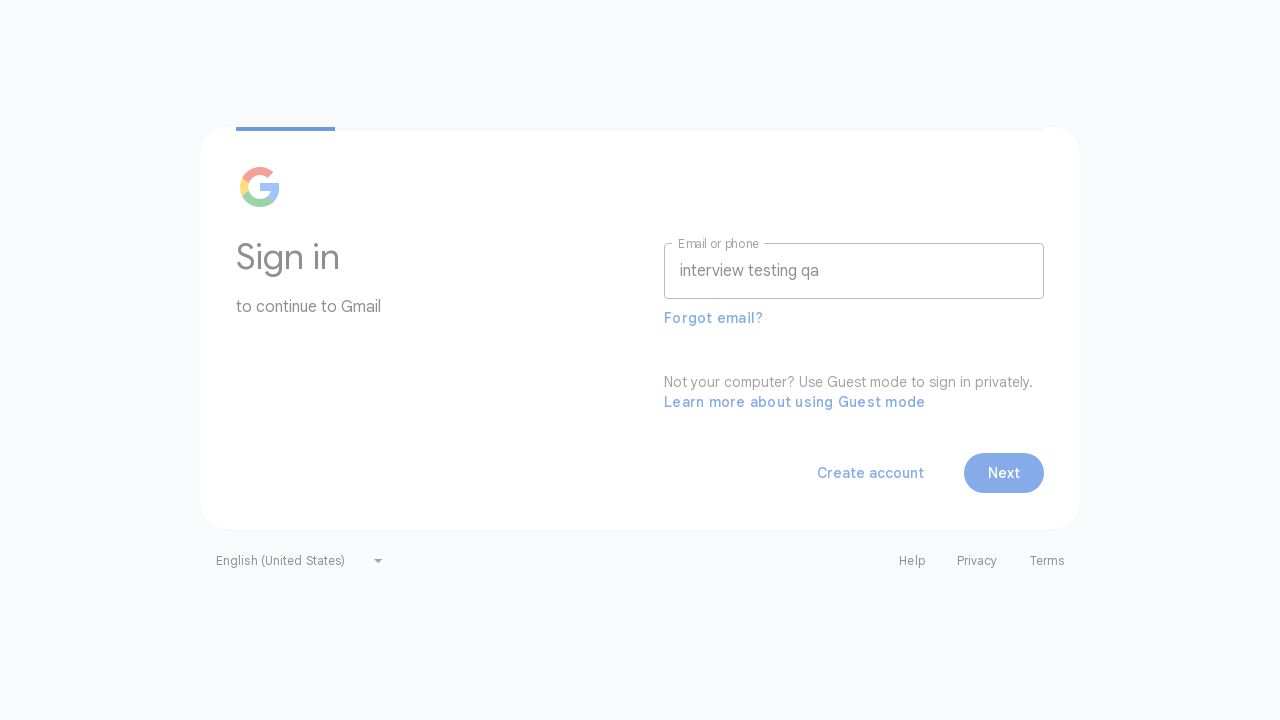

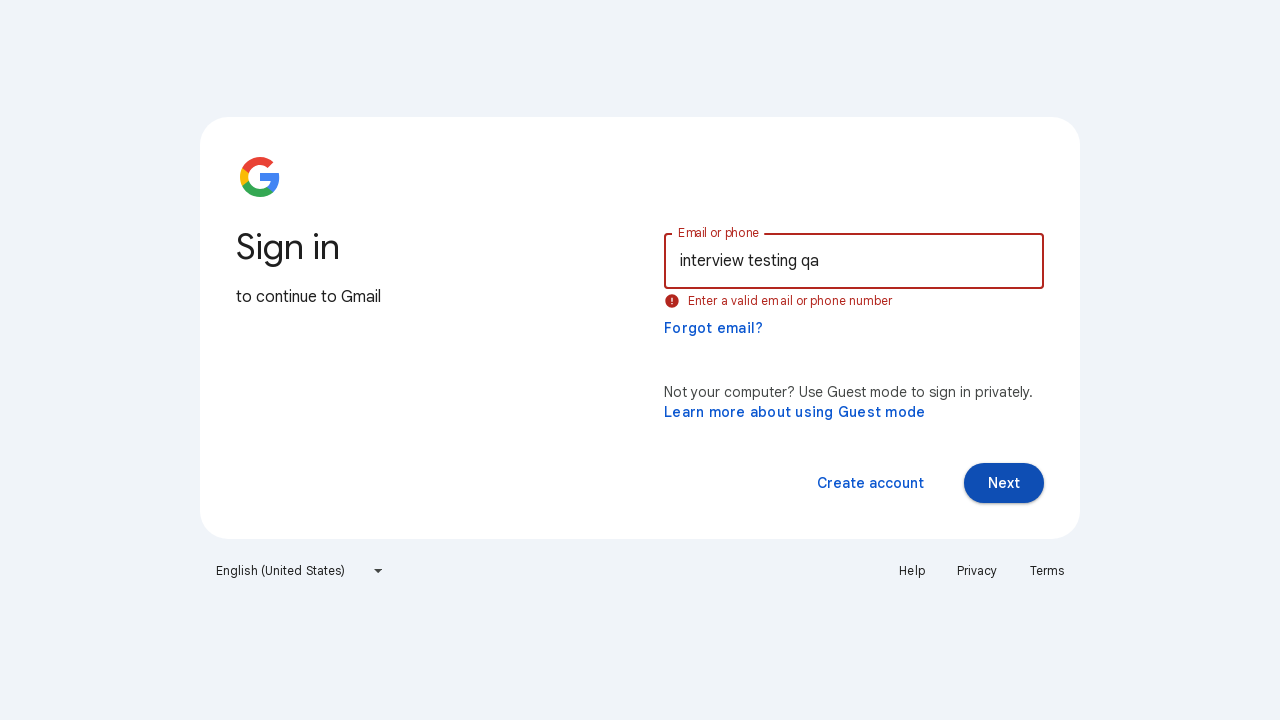